Tests an e-commerce grocery cart by adding multiple items to cart, proceeding to checkout, and applying a promo code

Starting URL: https://rahulshettyacademy.com/seleniumPractise/#/

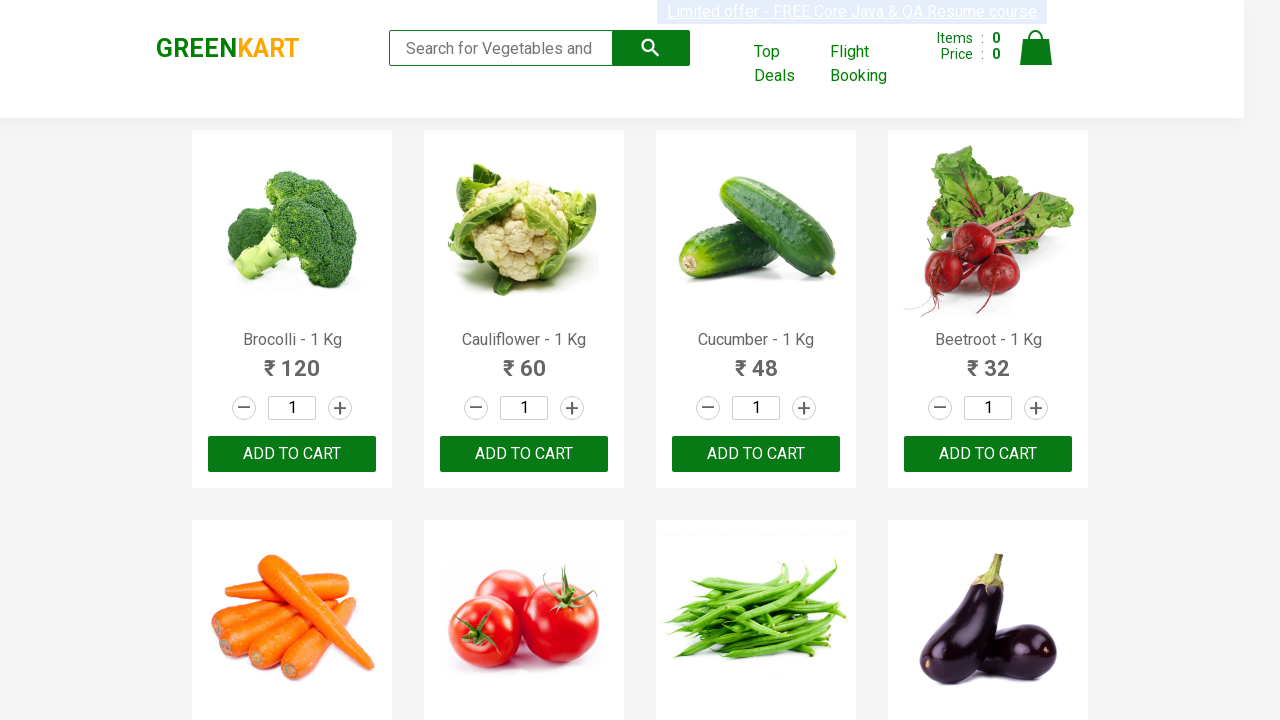

Waited for product list to load
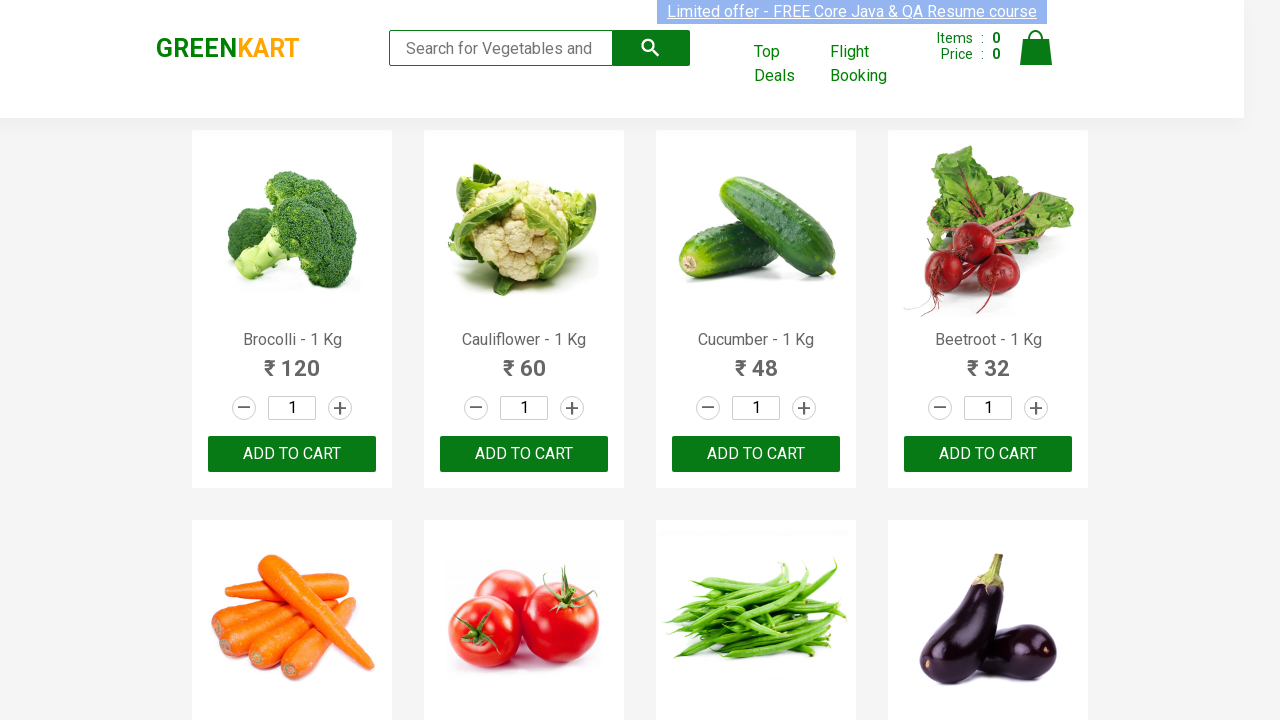

Retrieved all product elements from page
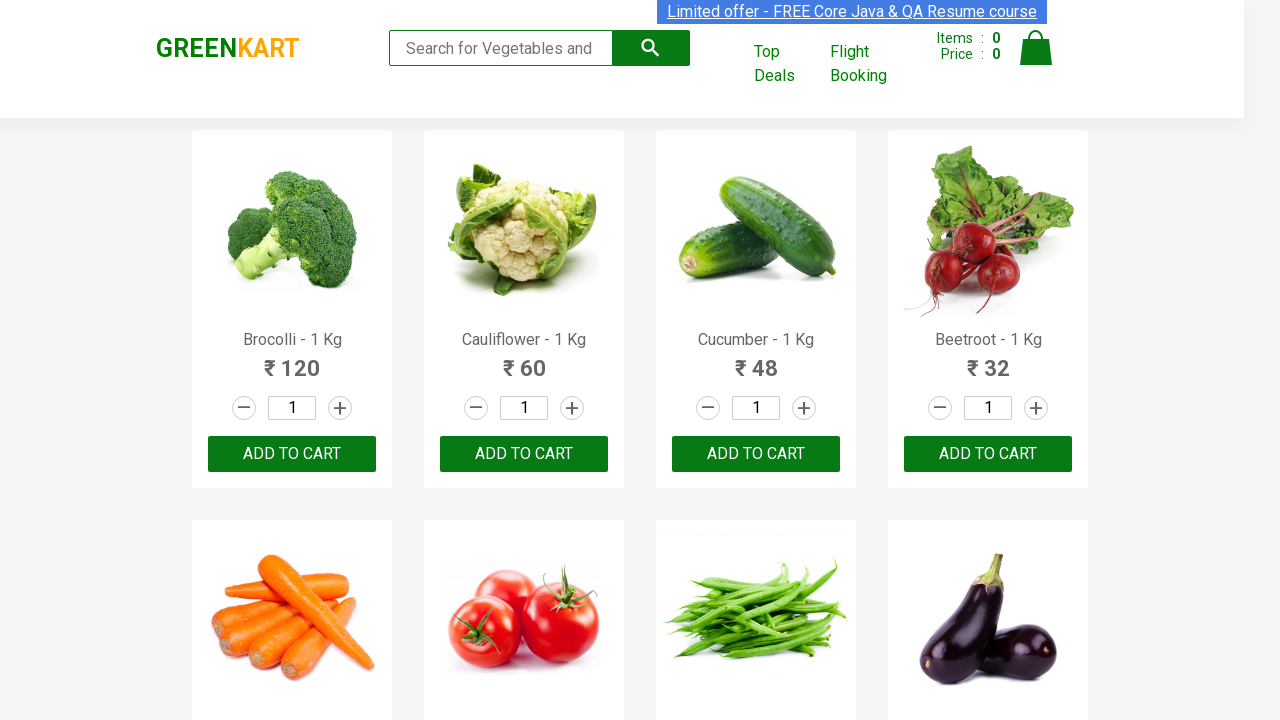

Added Brocolli to cart
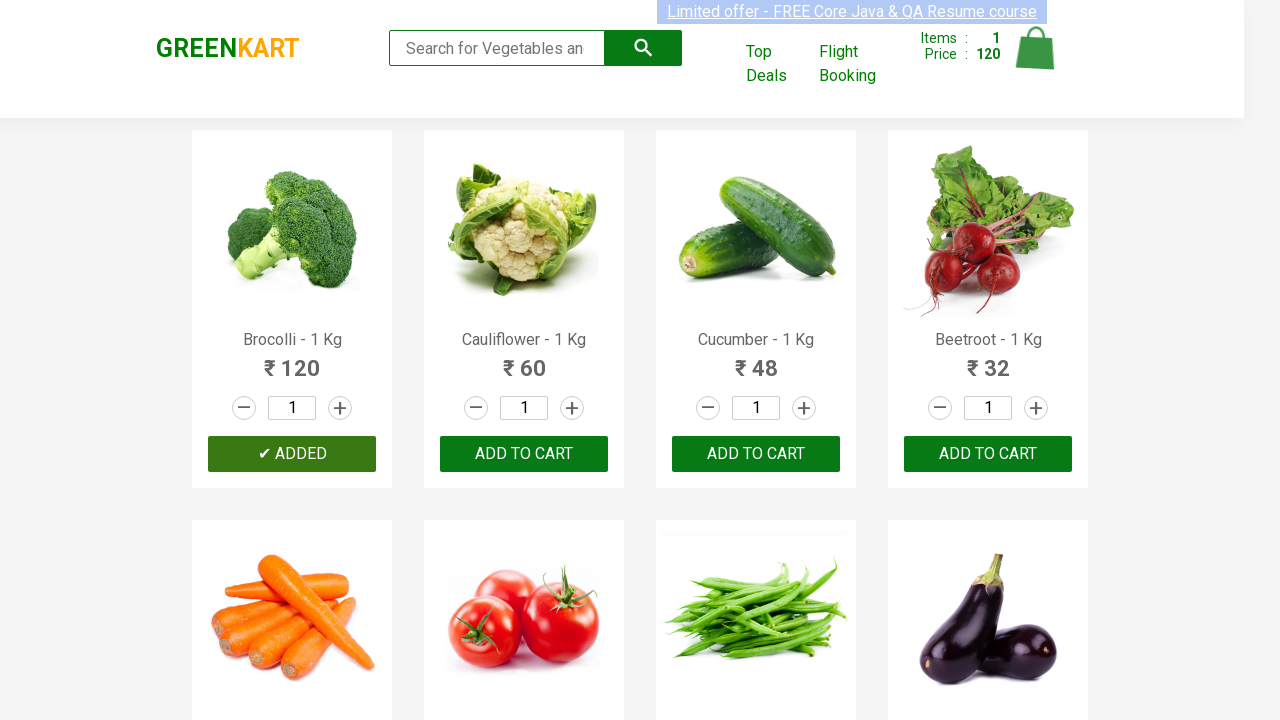

Added Cauliflower to cart
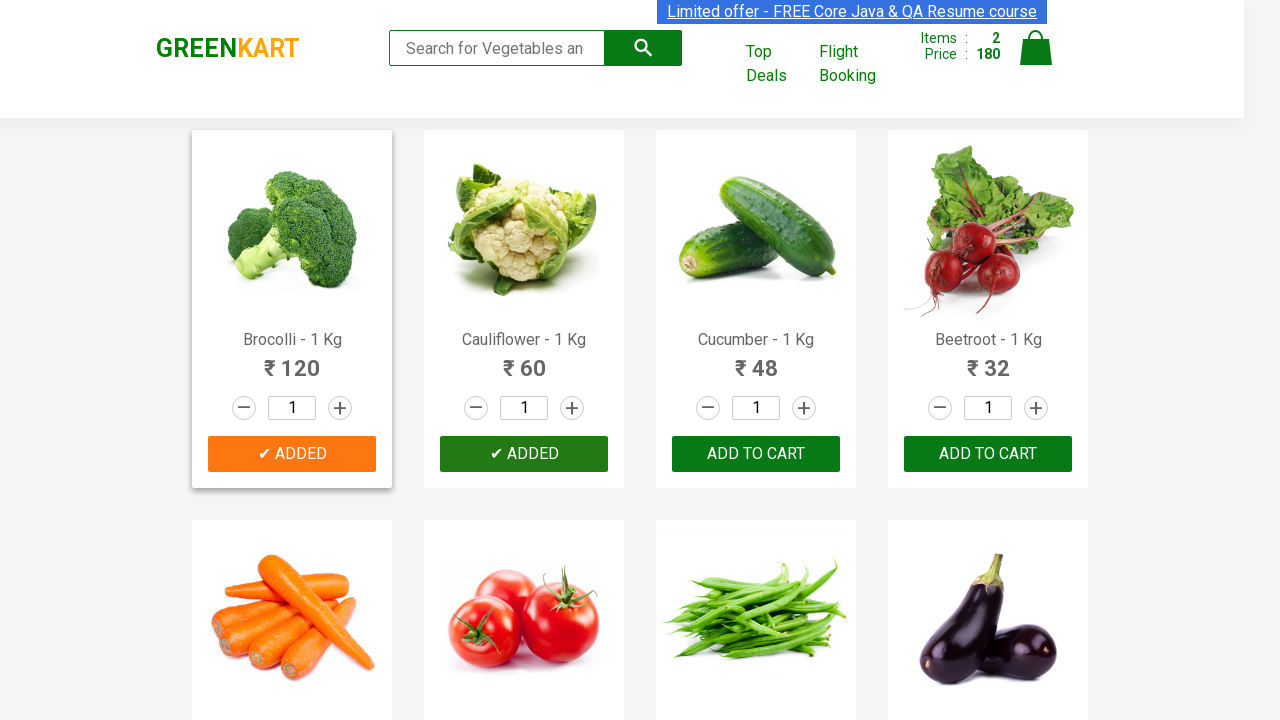

Added Cucumber to cart
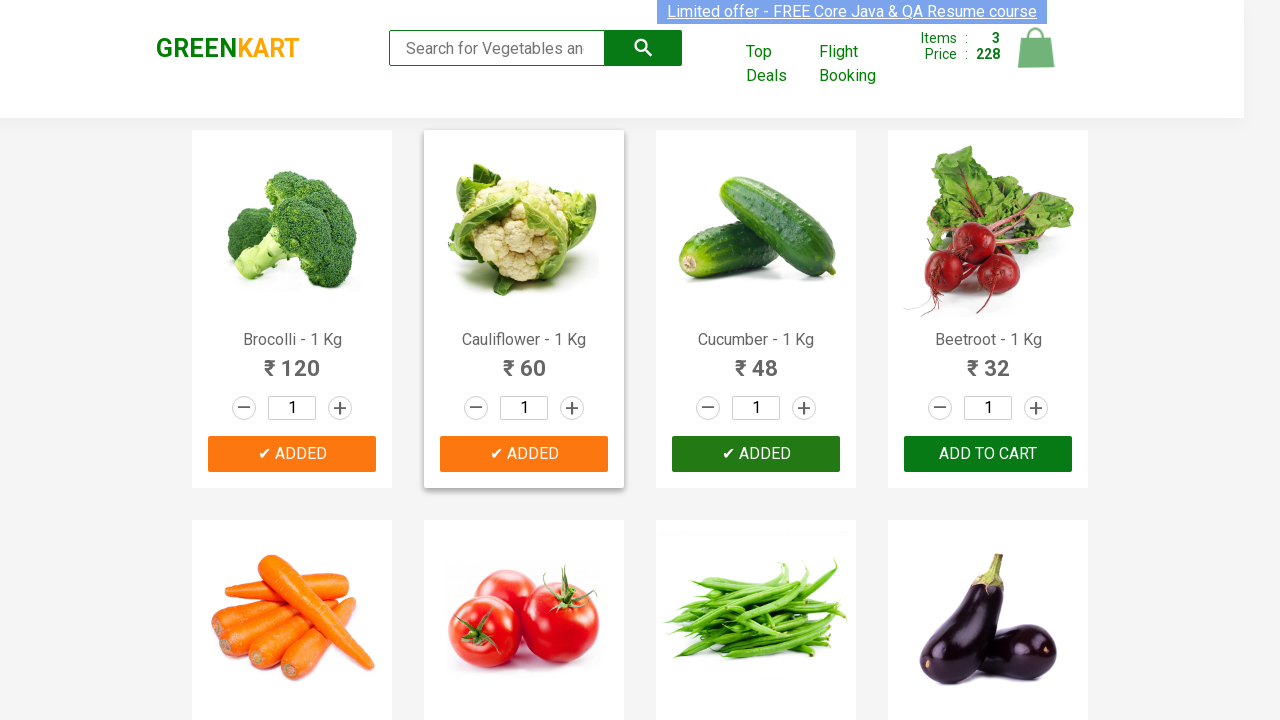

Added Carrot to cart
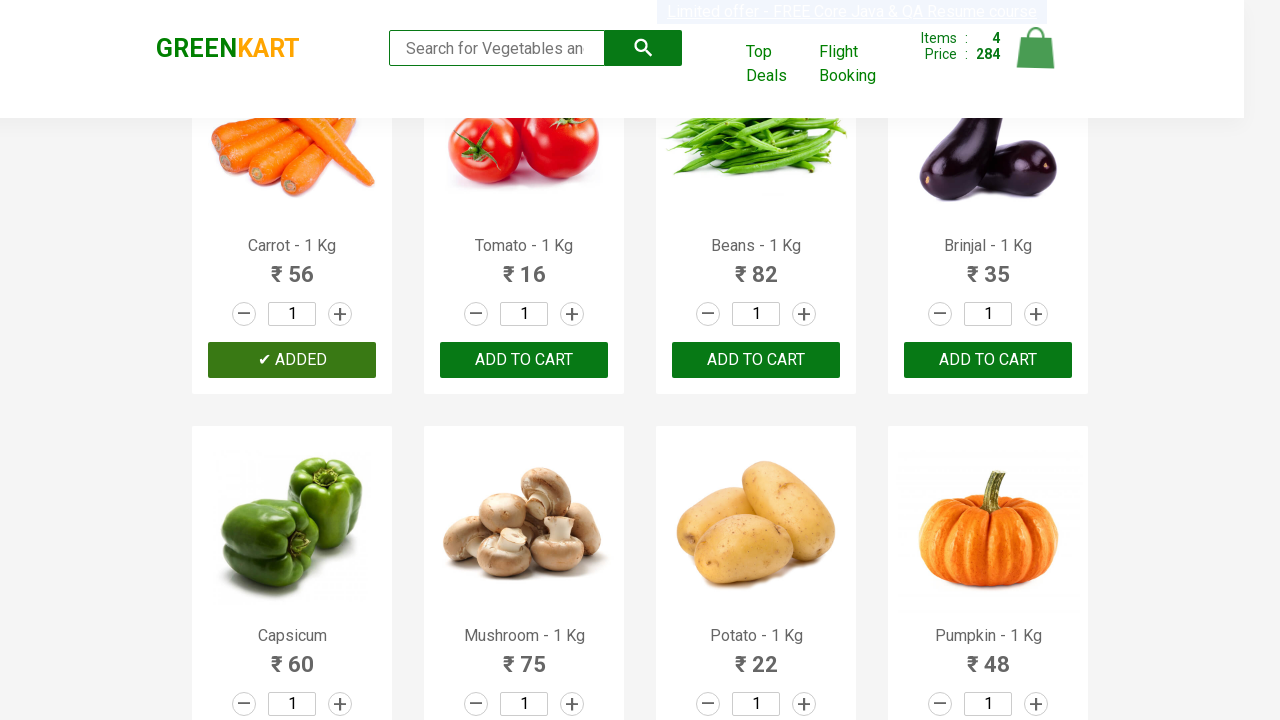

Added Tomato to cart
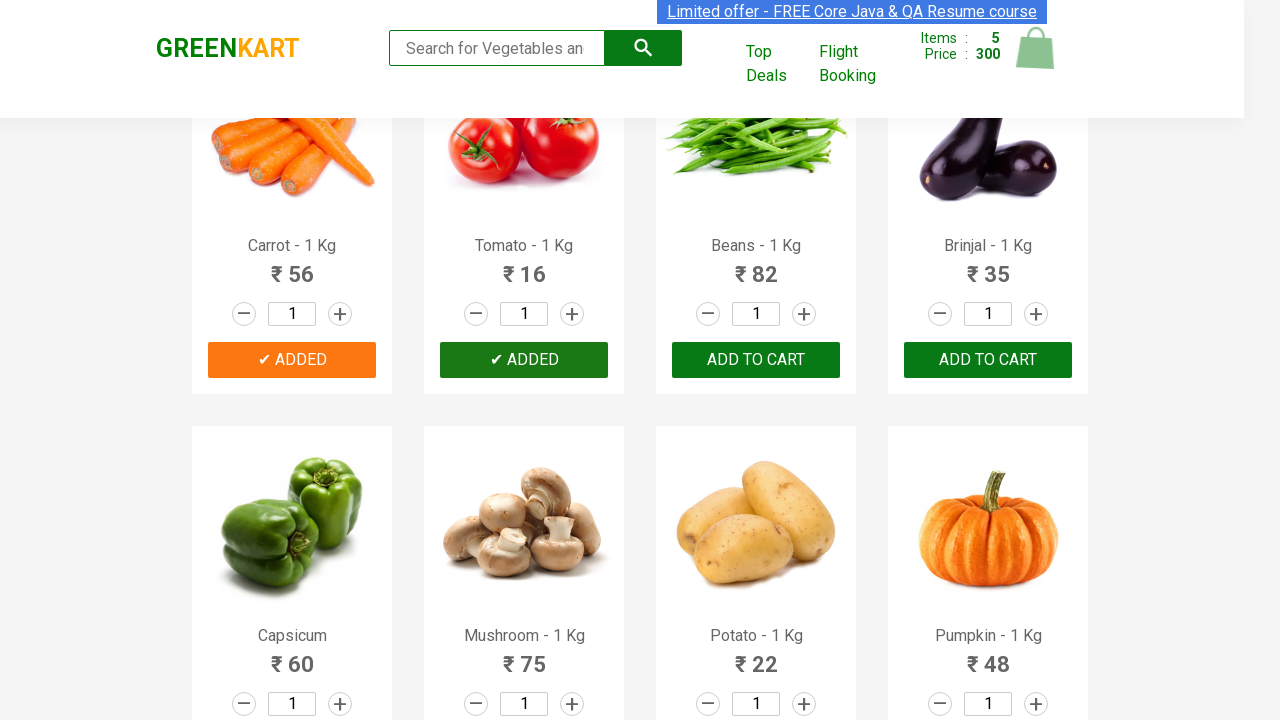

Added Walnuts to cart
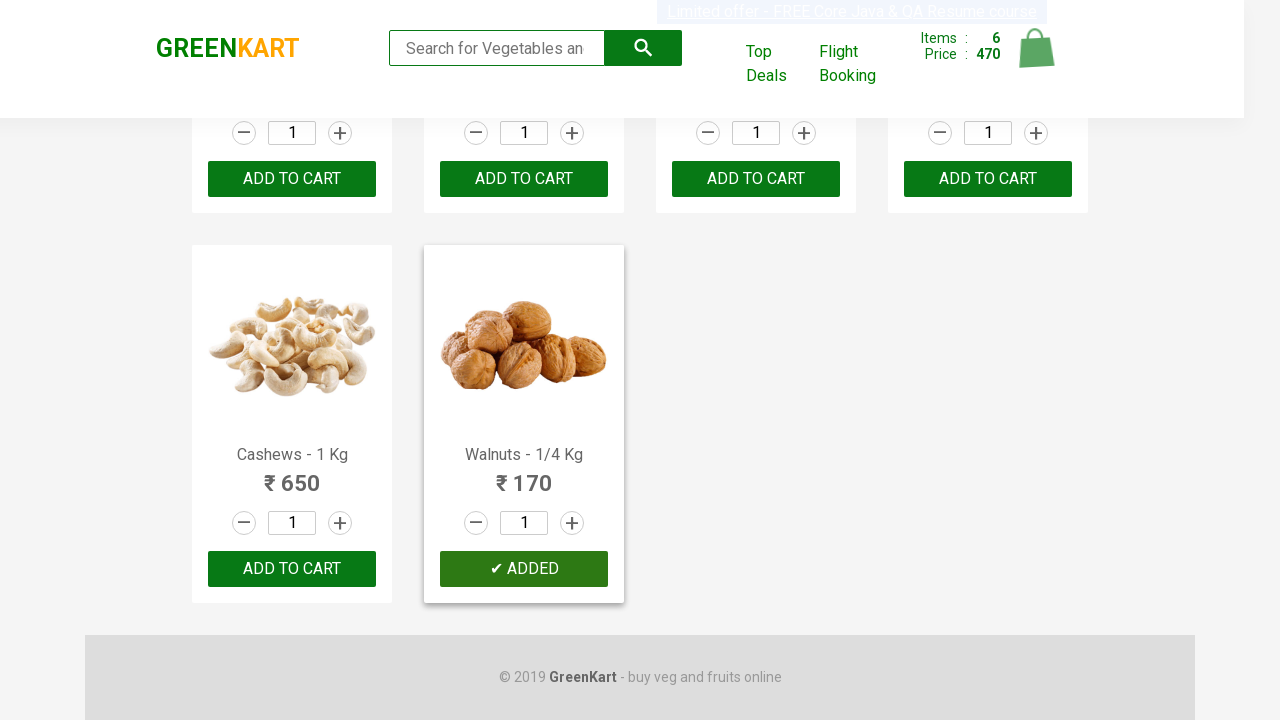

Clicked cart icon to view cart at (1036, 48) on img[alt='Cart']
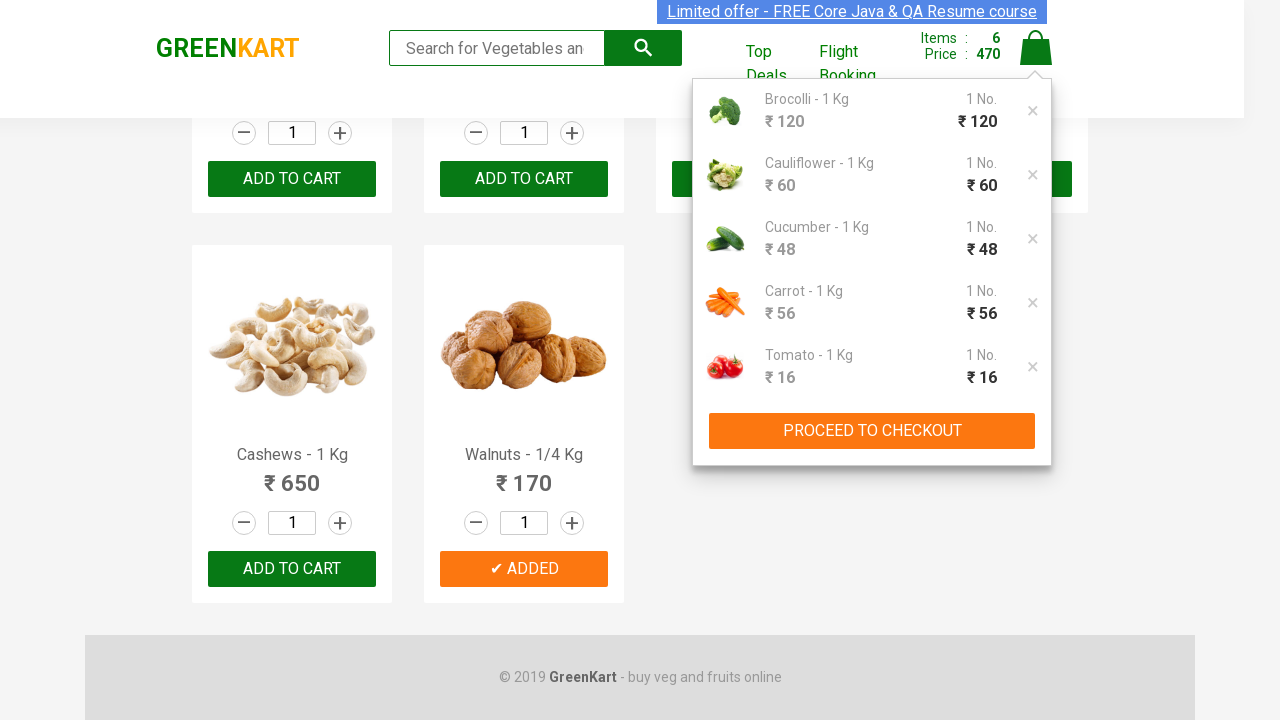

Clicked PROCEED TO CHECKOUT button at (872, 431) on xpath=//button[text()='PROCEED TO CHECKOUT']
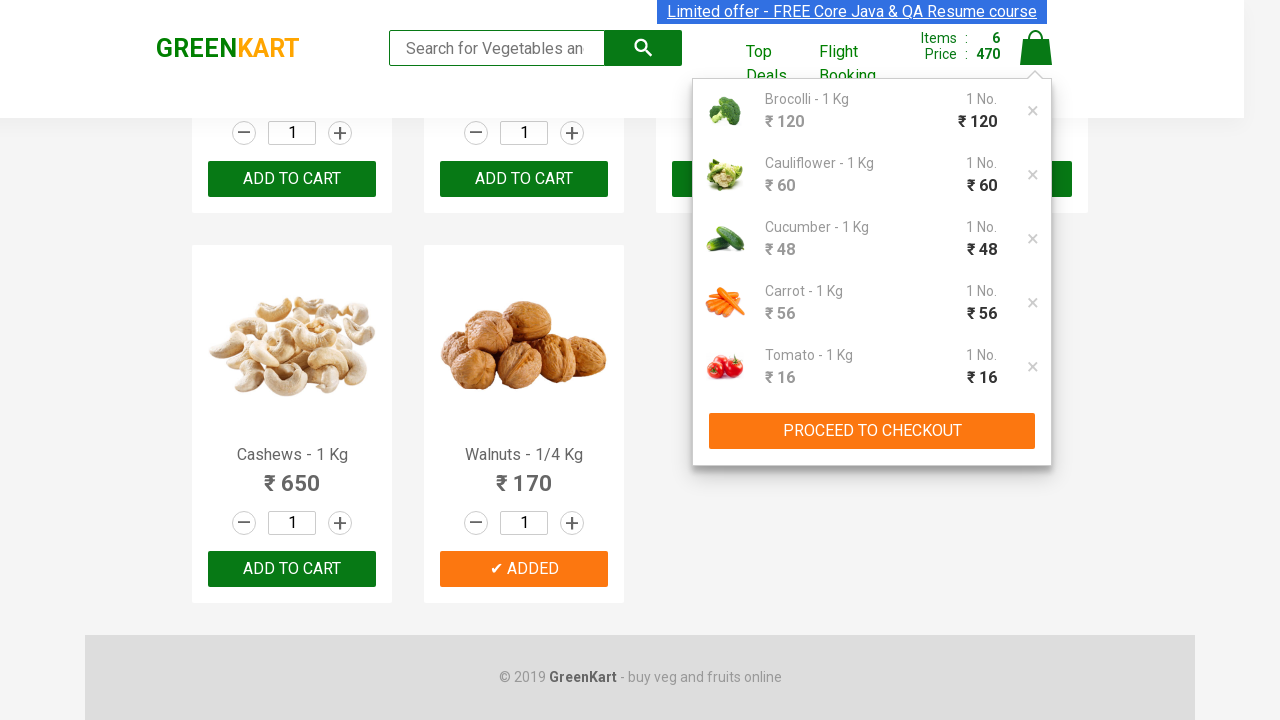

Entered promo code 'rahulshettyacademy' in checkout on div.promoWrapper input
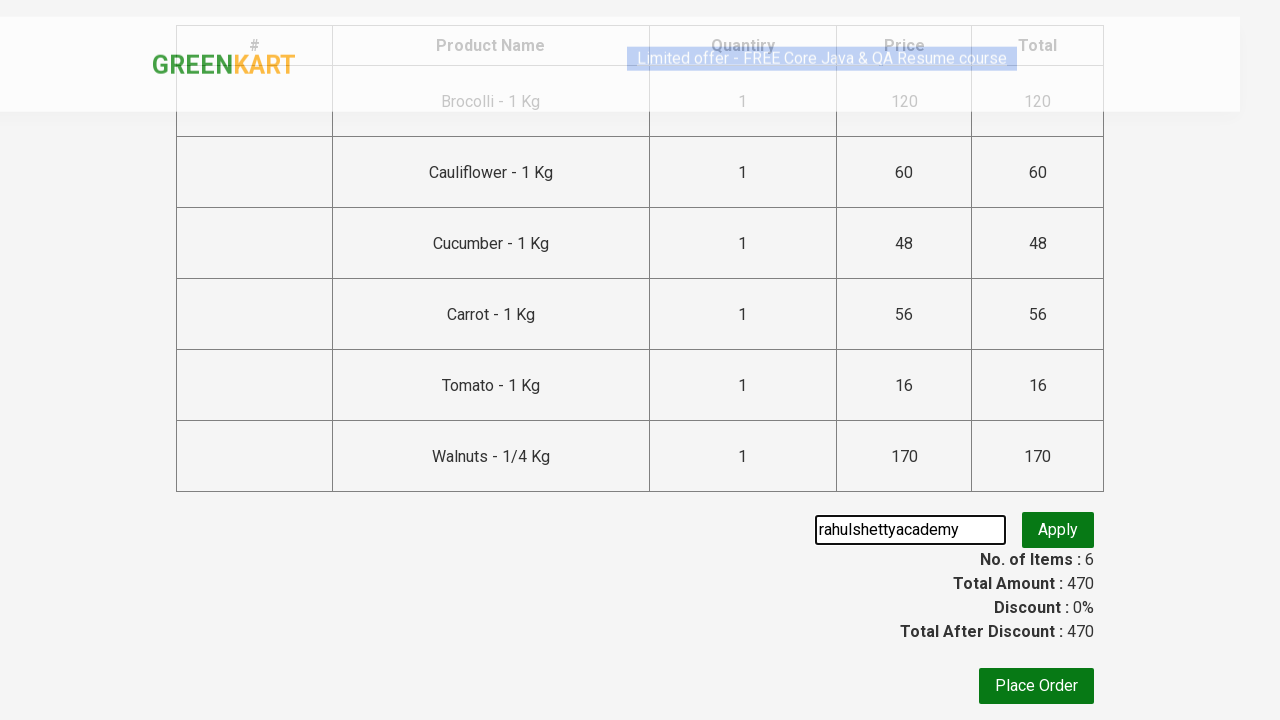

Clicked Apply button to apply promo code at (1058, 530) on button.promoBtn
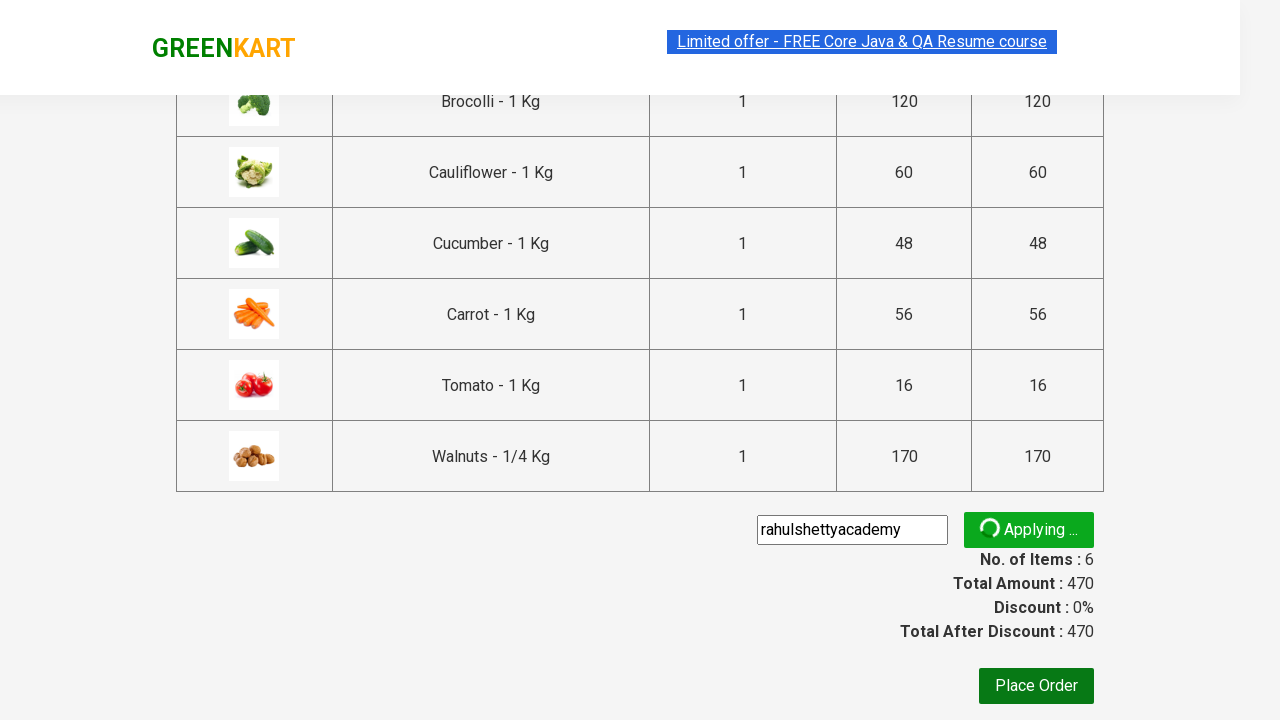

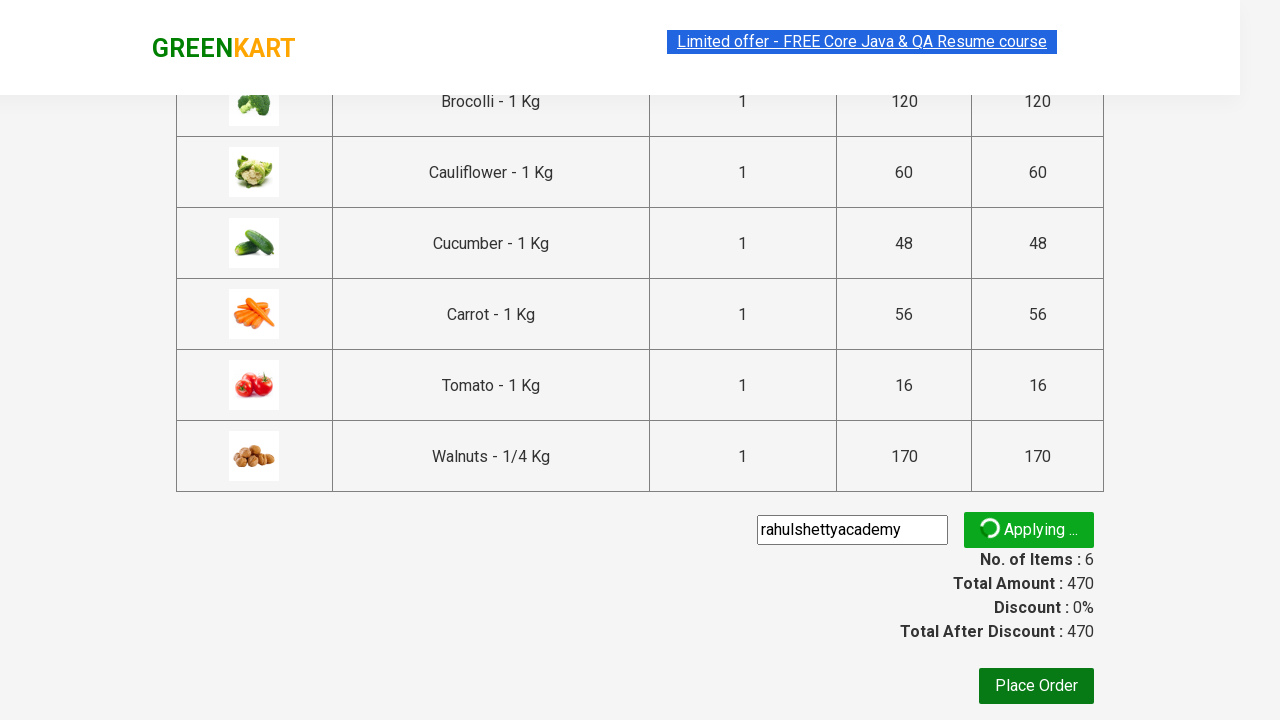